Navigates to the nopCommerce demo site and verifies that anchor/link elements are present on the page

Starting URL: https://demo.nopcommerce.com/

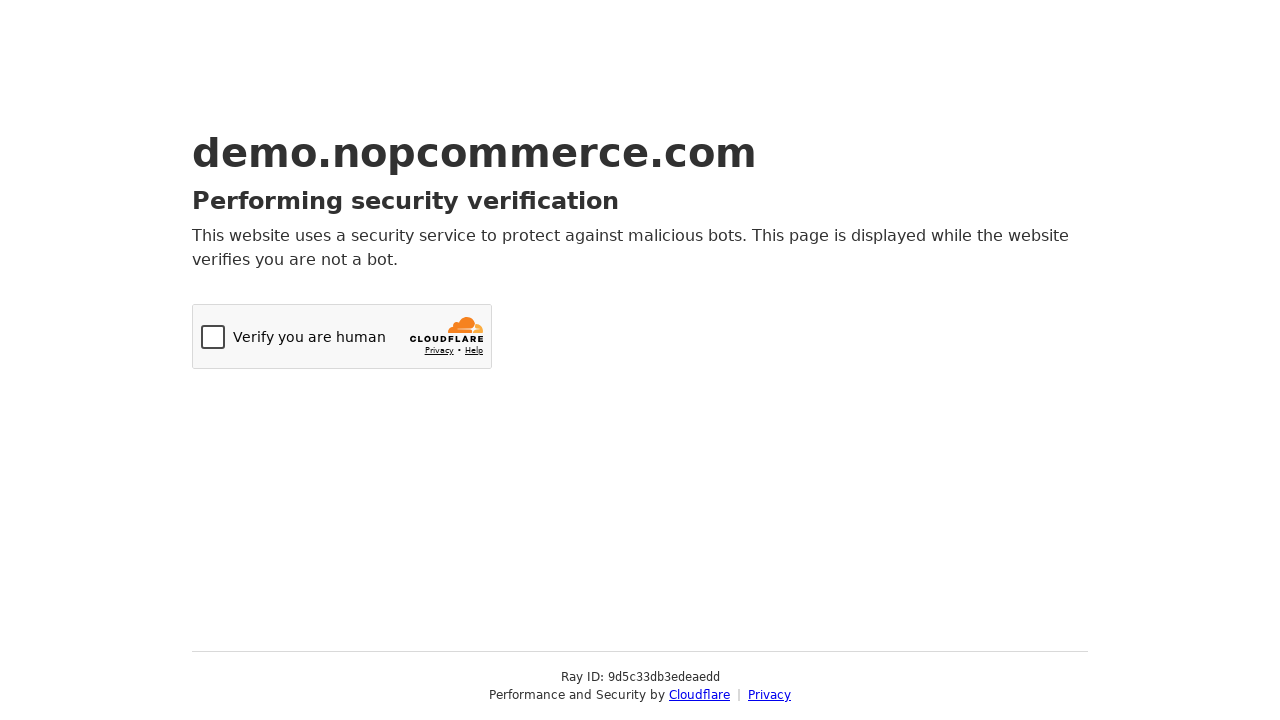

Navigated to nopCommerce demo site
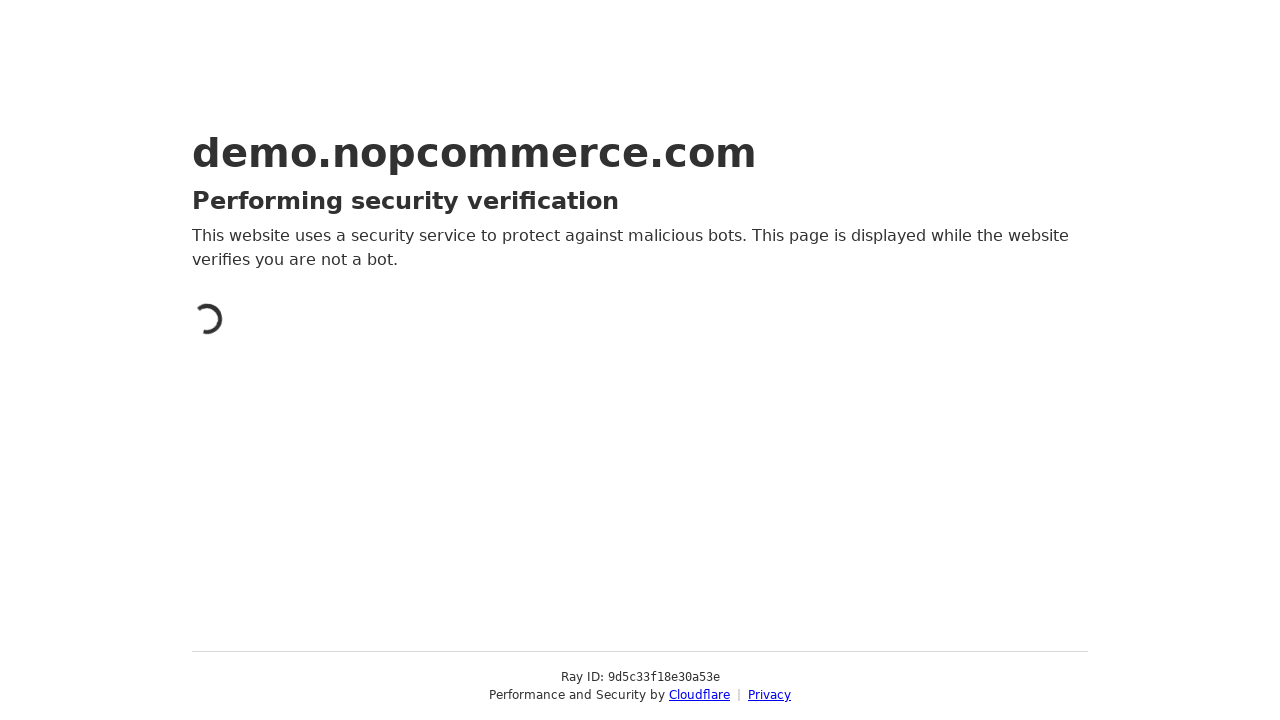

Waited for anchor elements to be present on the page
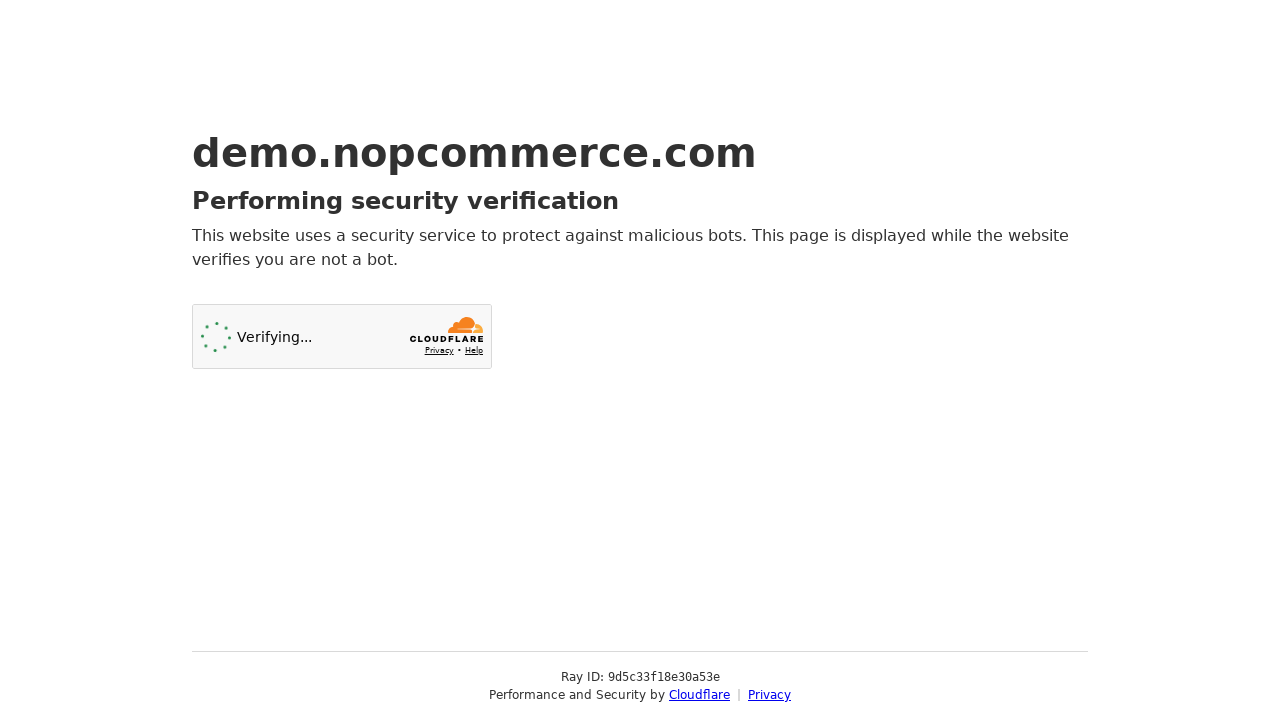

Located all anchor/link elements on the page
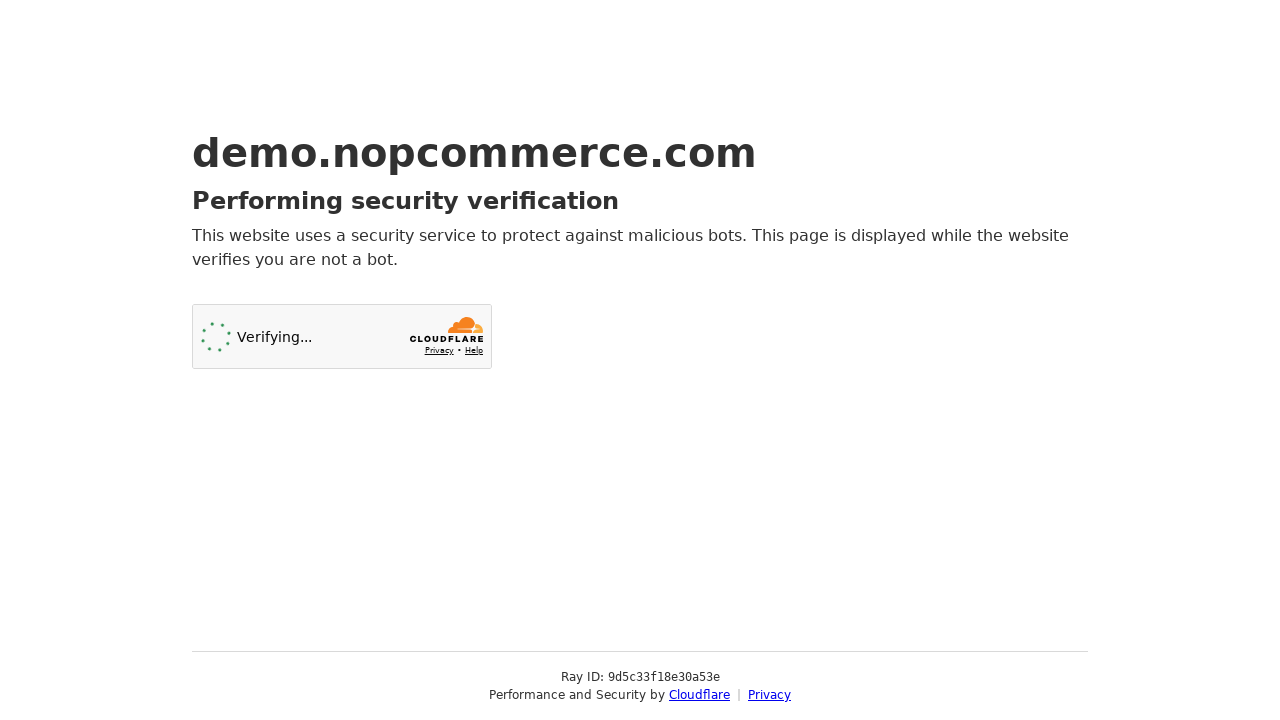

Verified that 2 anchor tags are present on the page
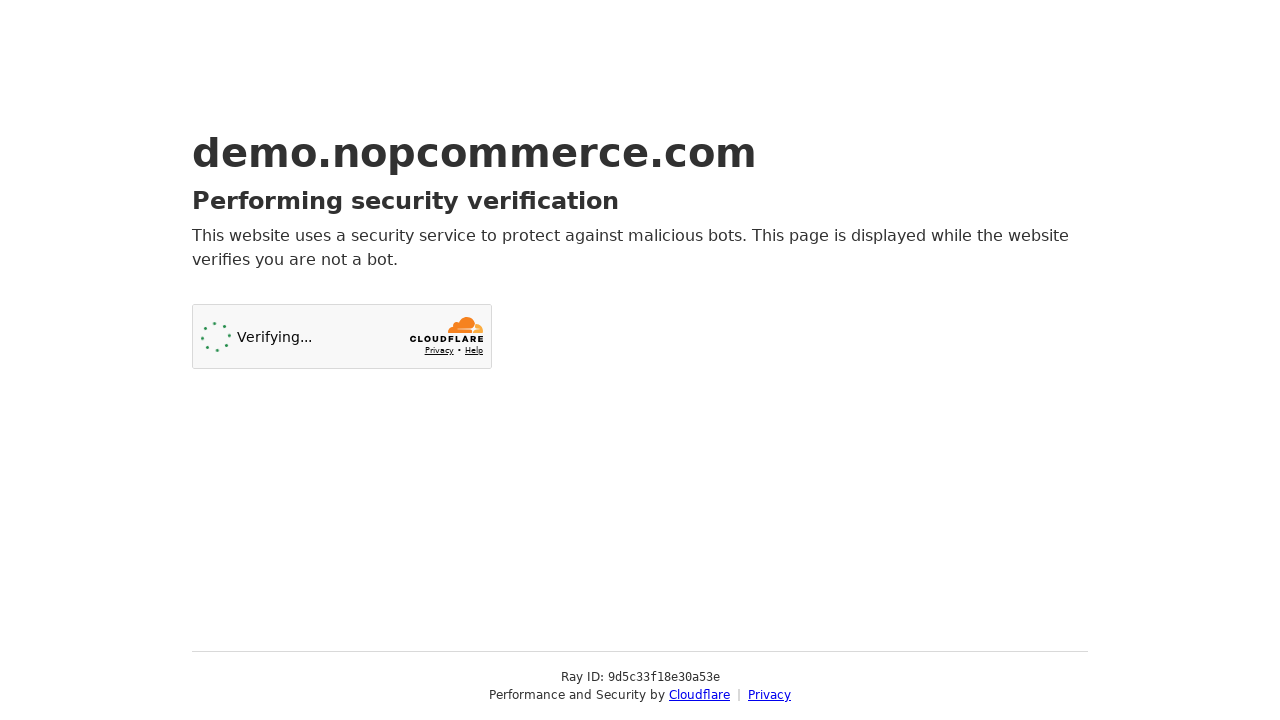

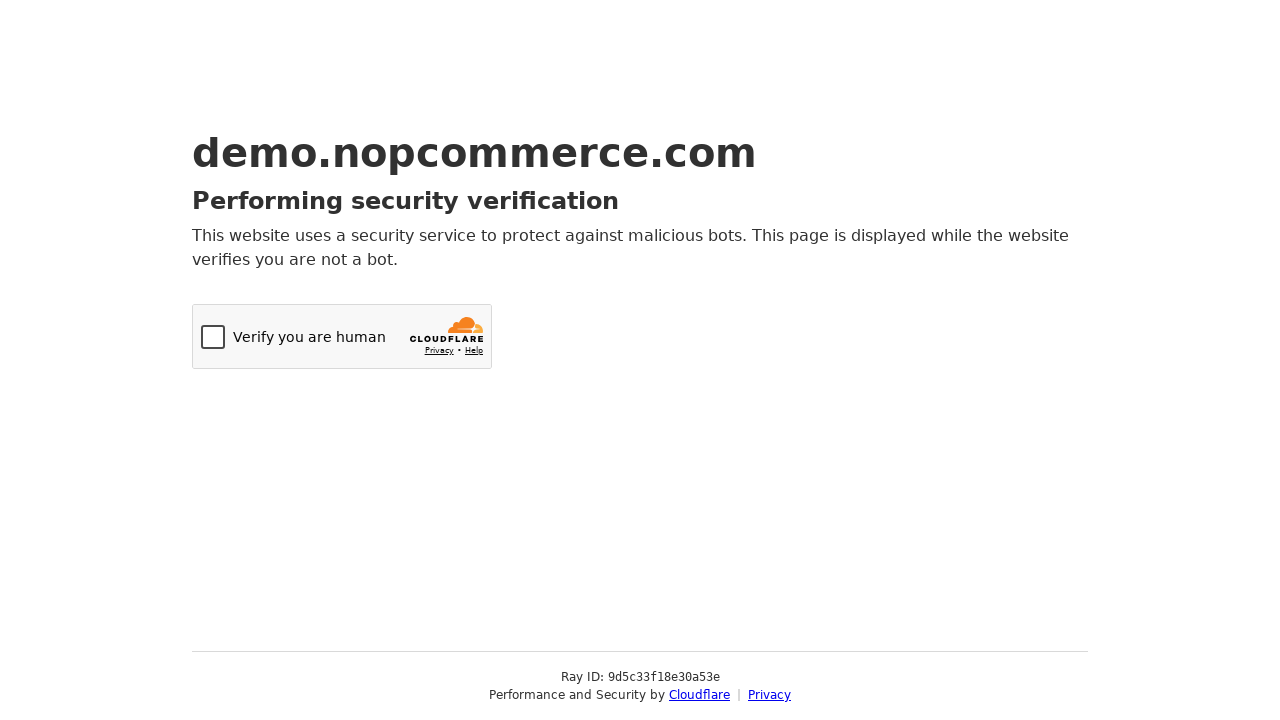